Tests that the value input field accepts and displays the entered value

Starting URL: https://alexandrshiriaev.github.io/progress-circle/

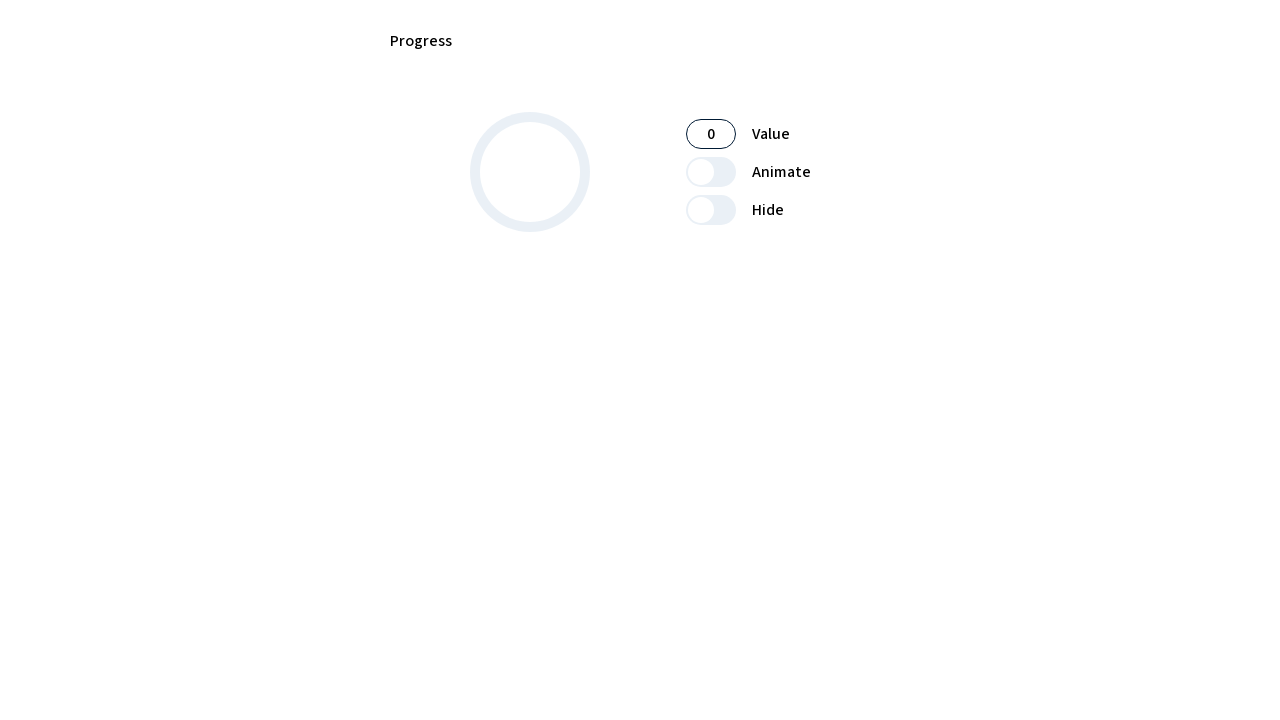

Located the progress value input field
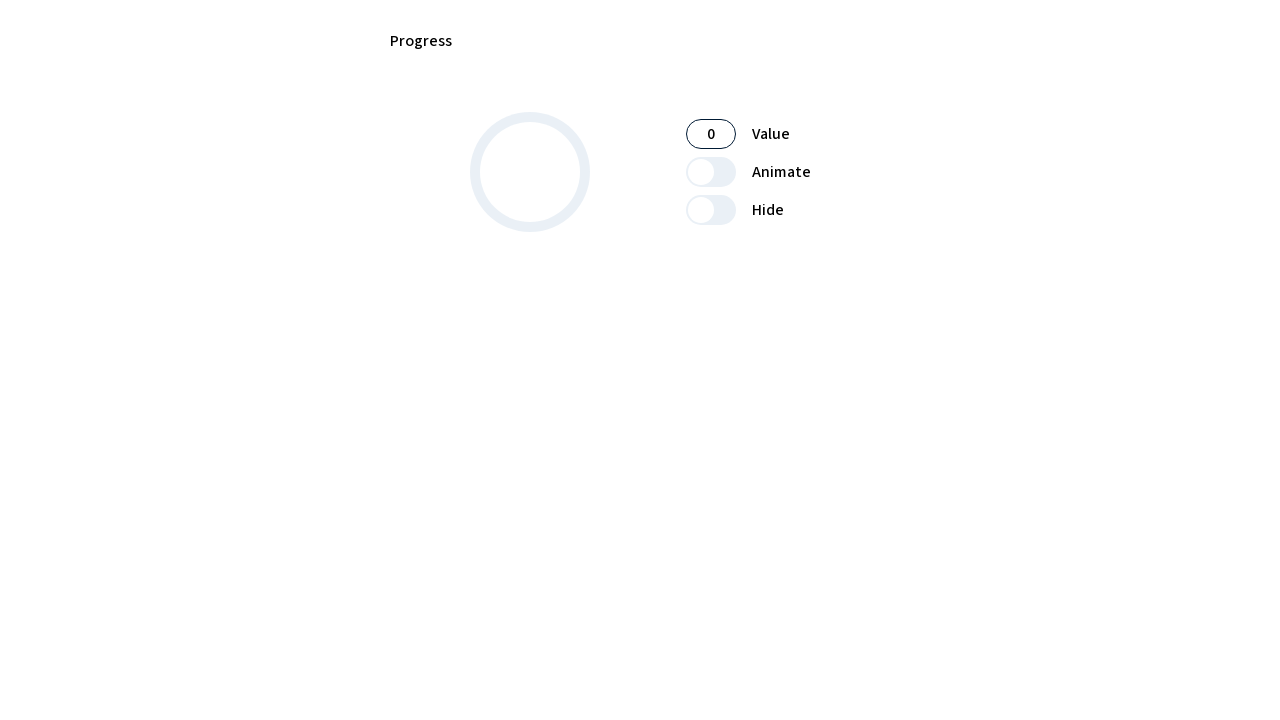

Filled value input field with '50' on #progress-value
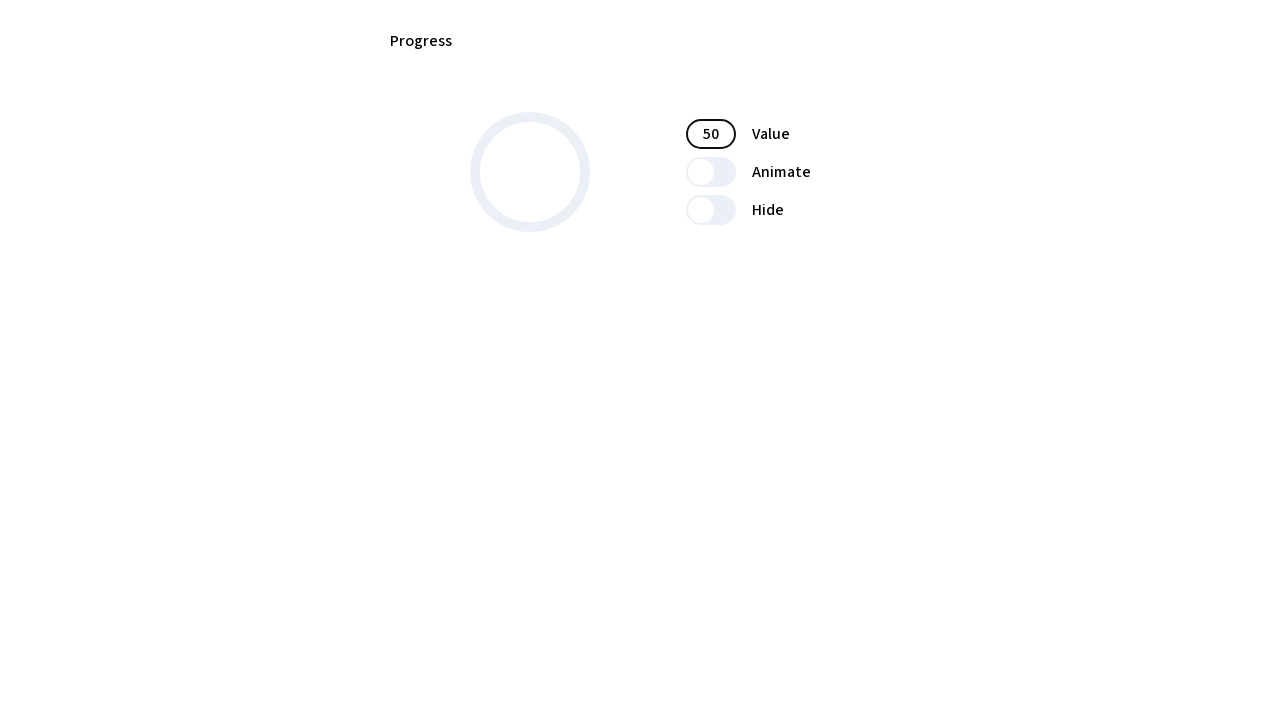

Verified that the value input field now displays '50'
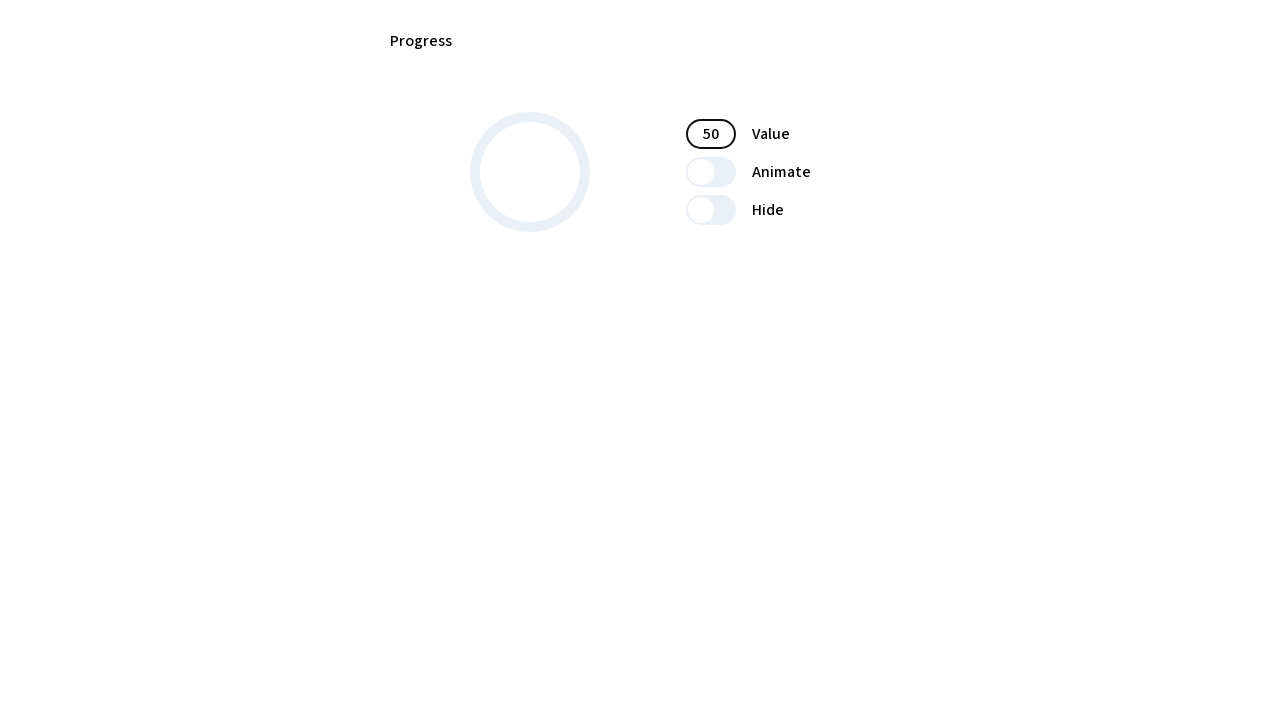

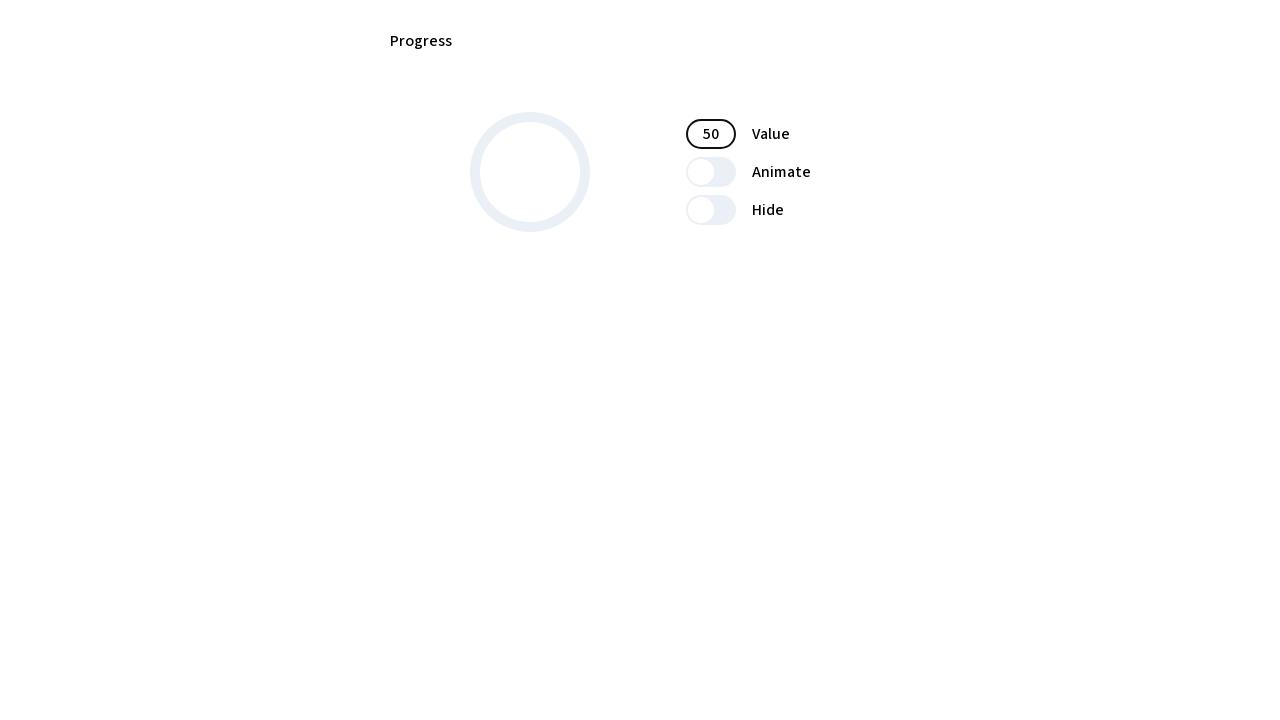